Opens TestProject's main page and then opens their blog page in a new window

Starting URL: https://testproject.io/

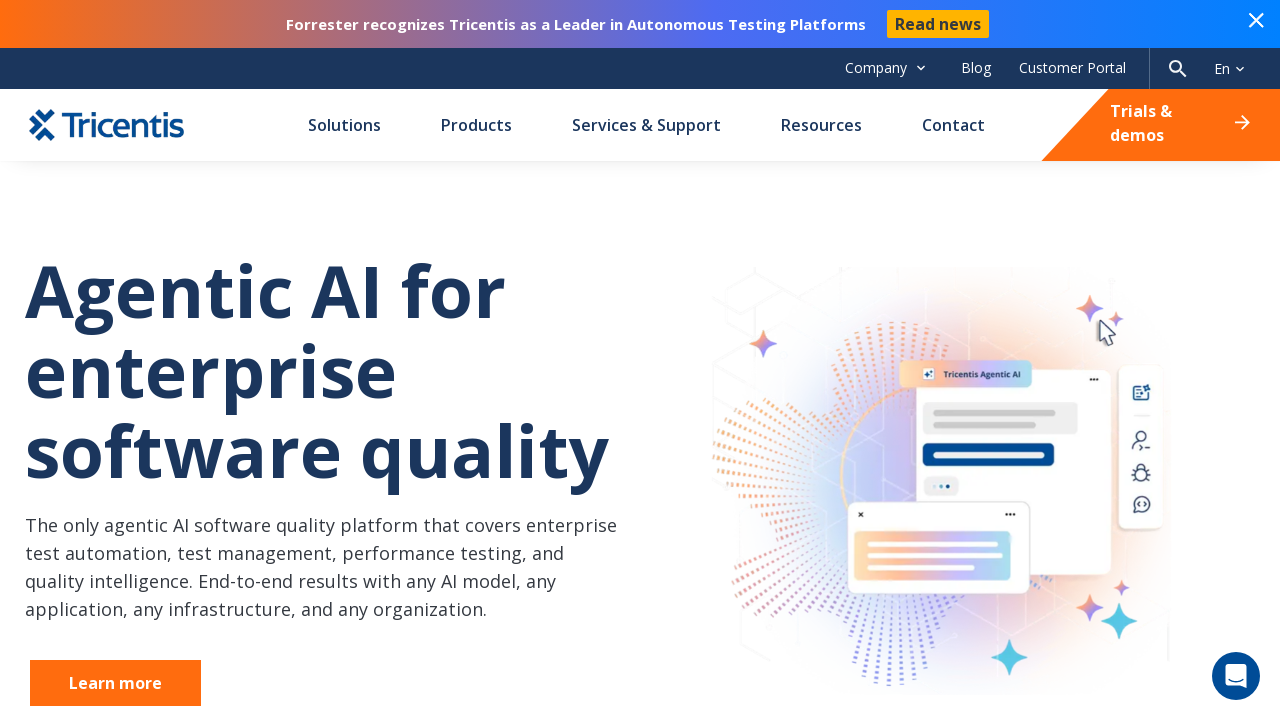

Navigated to TestProject's main page
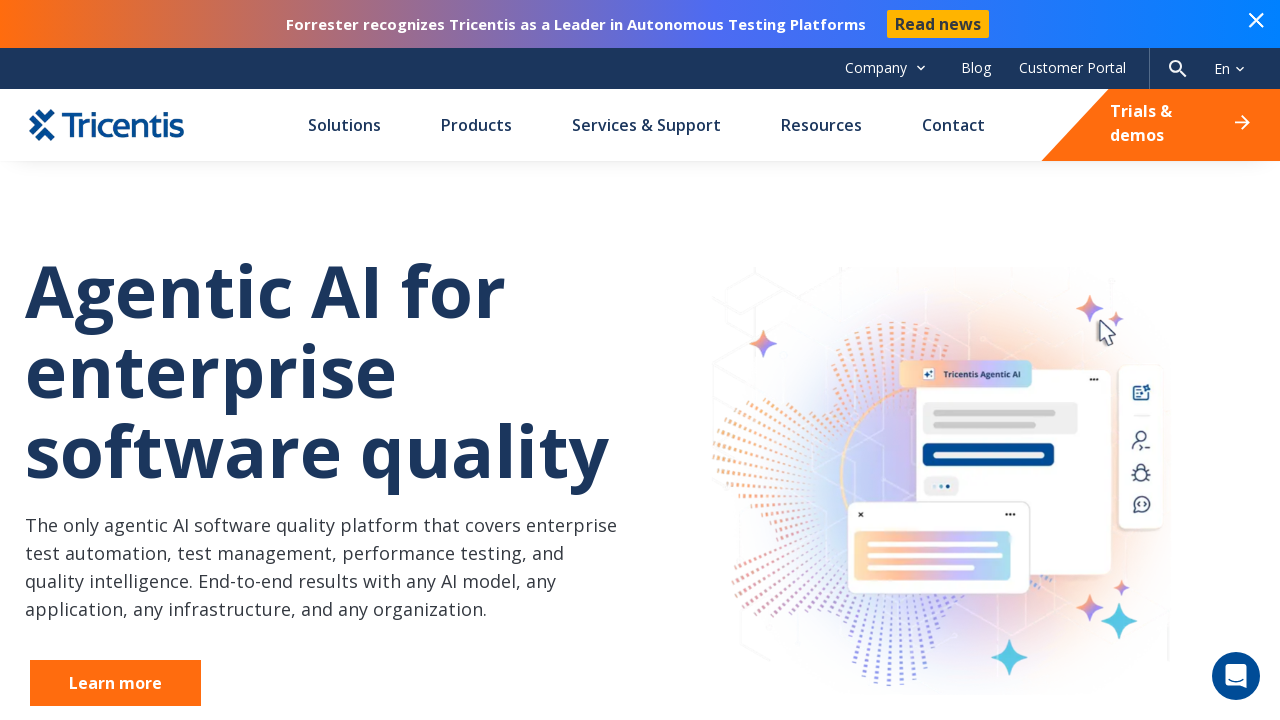

Opened a new browser tab
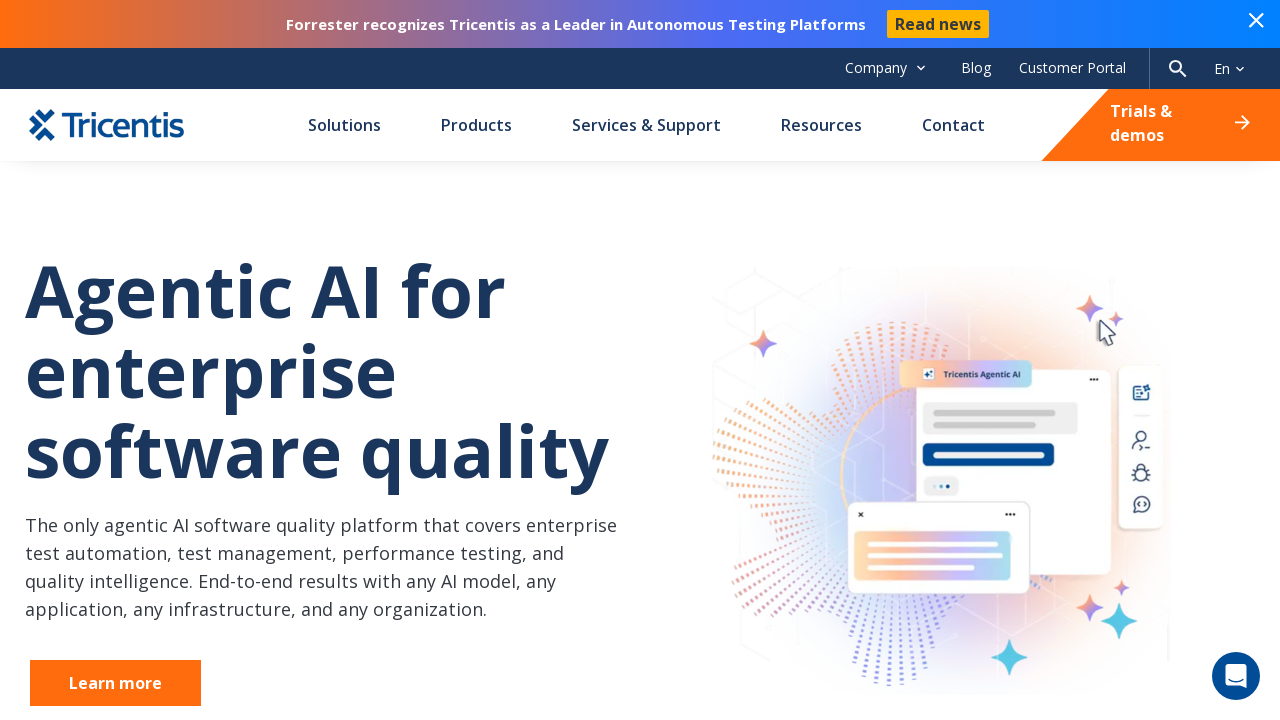

Navigated to TestProject's blog page in new tab
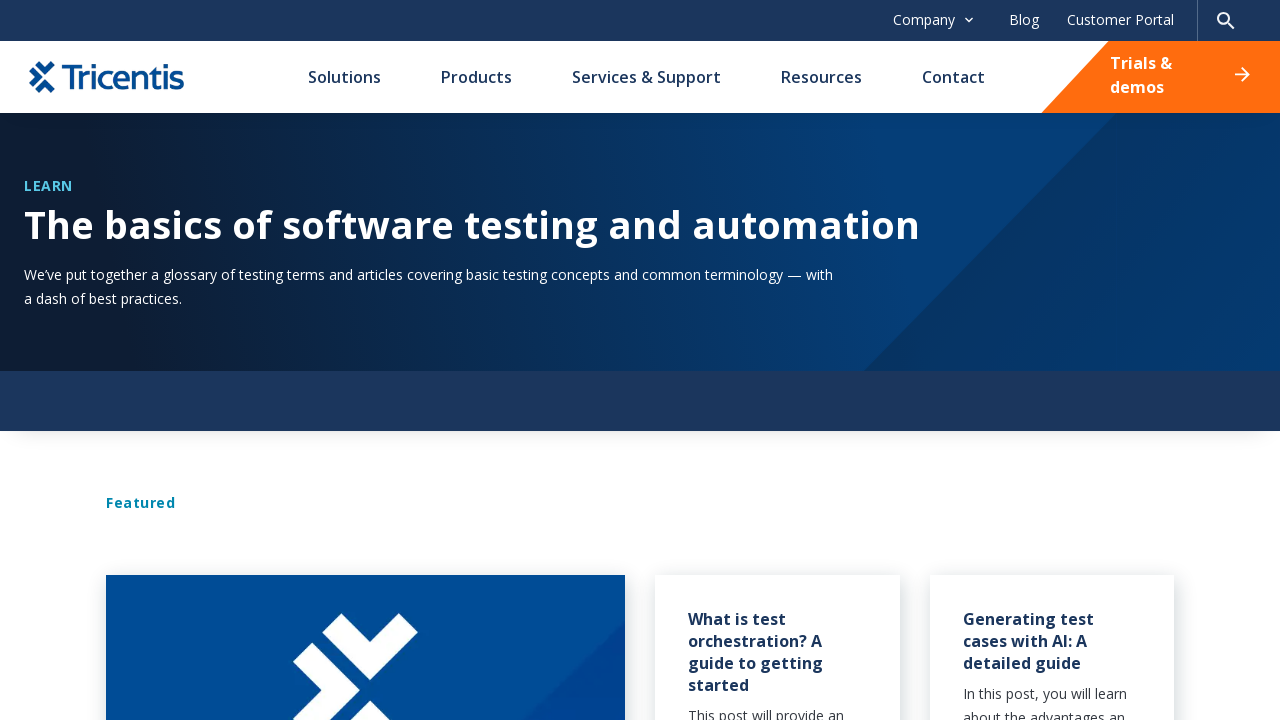

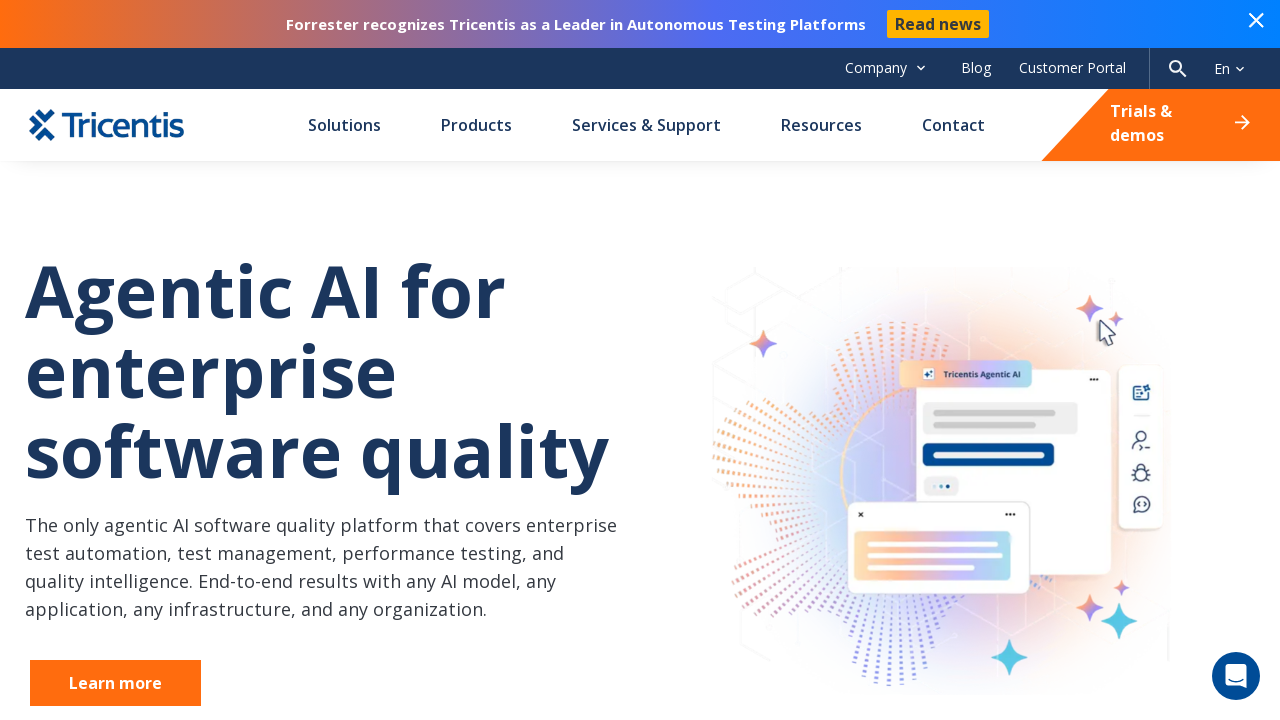